Fills a text input field with automated text

Starting URL: https://seleniumbase.io/demo_page

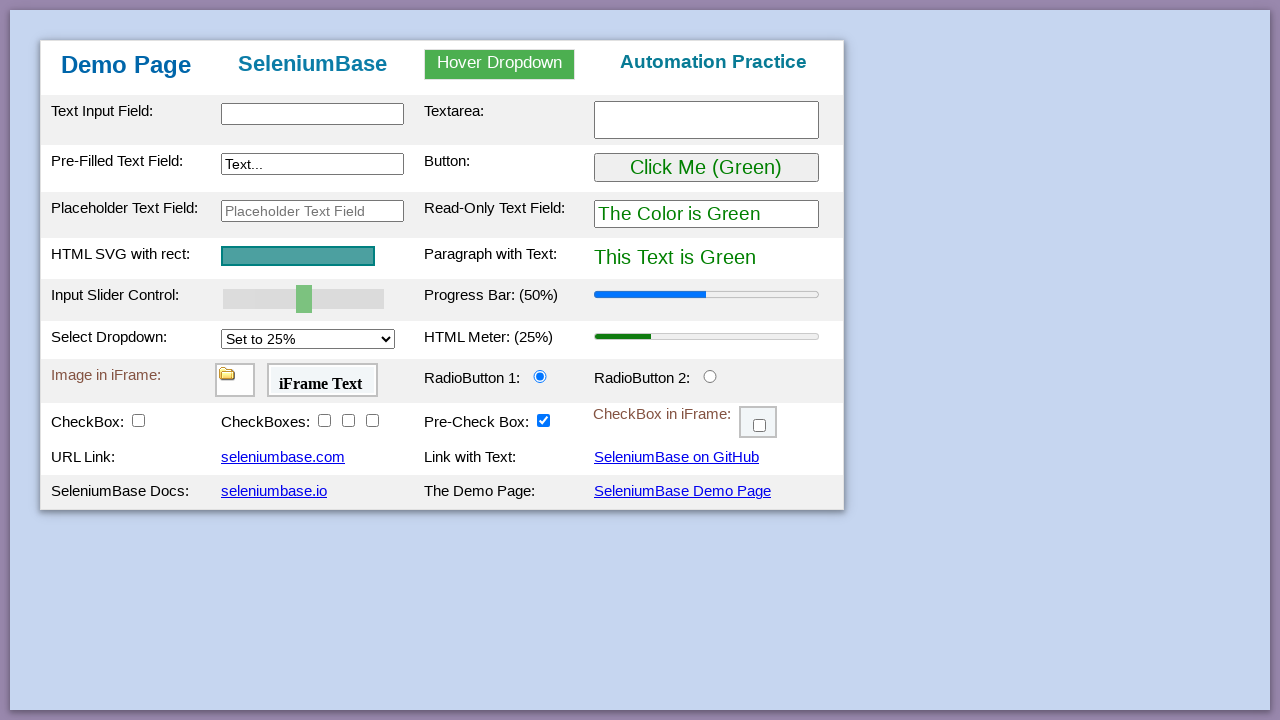

Located text input field with id 'myTextInput'
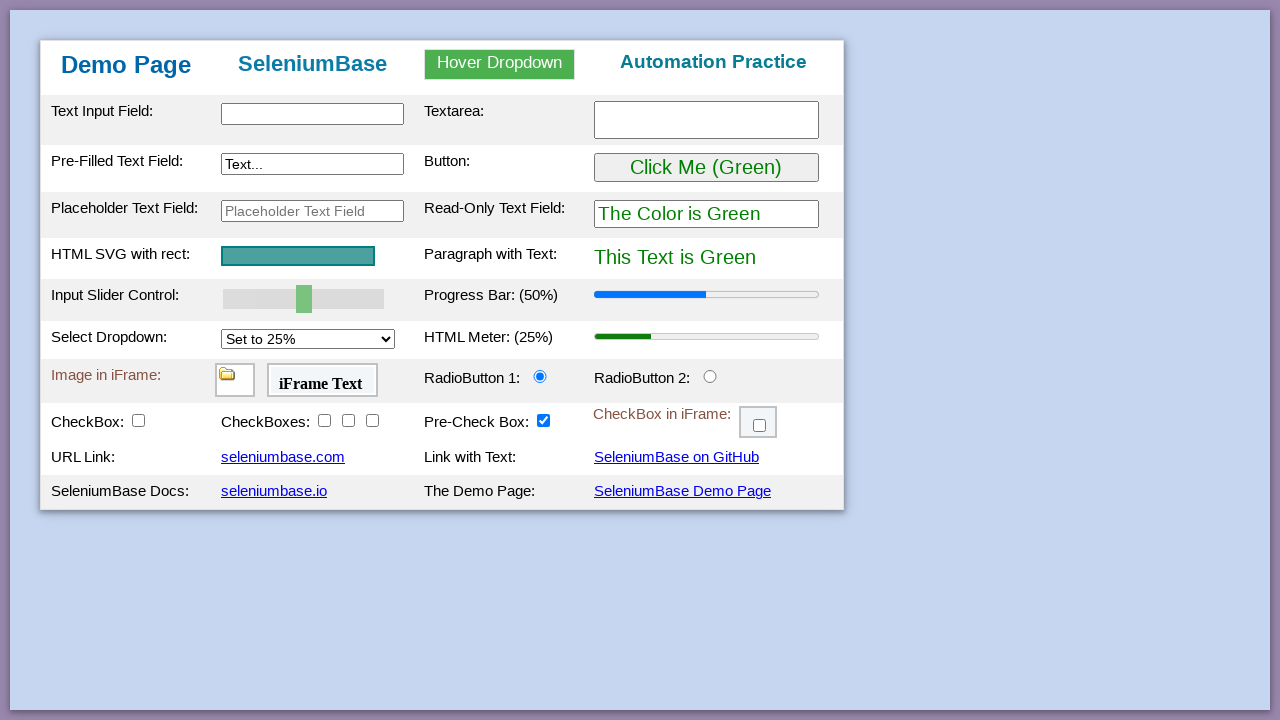

Filled text input field with 'Automatisierter Text' on xpath=//*[@id="myTextInput"]
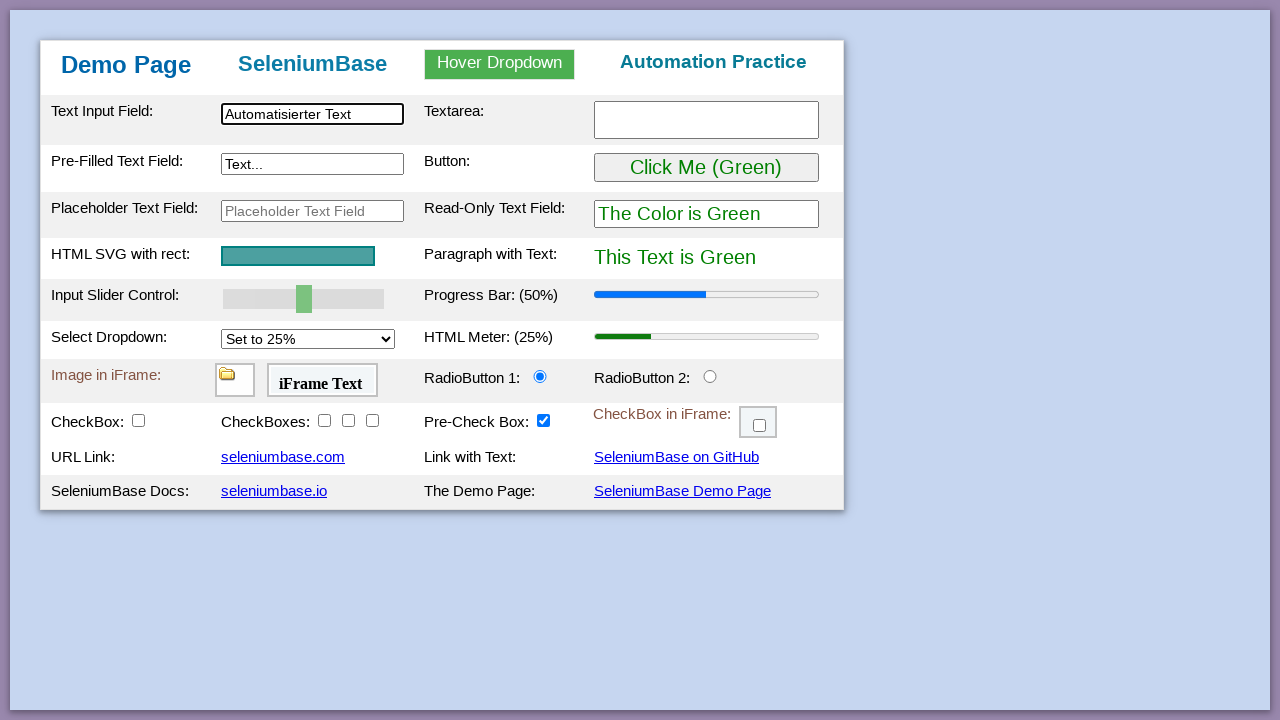

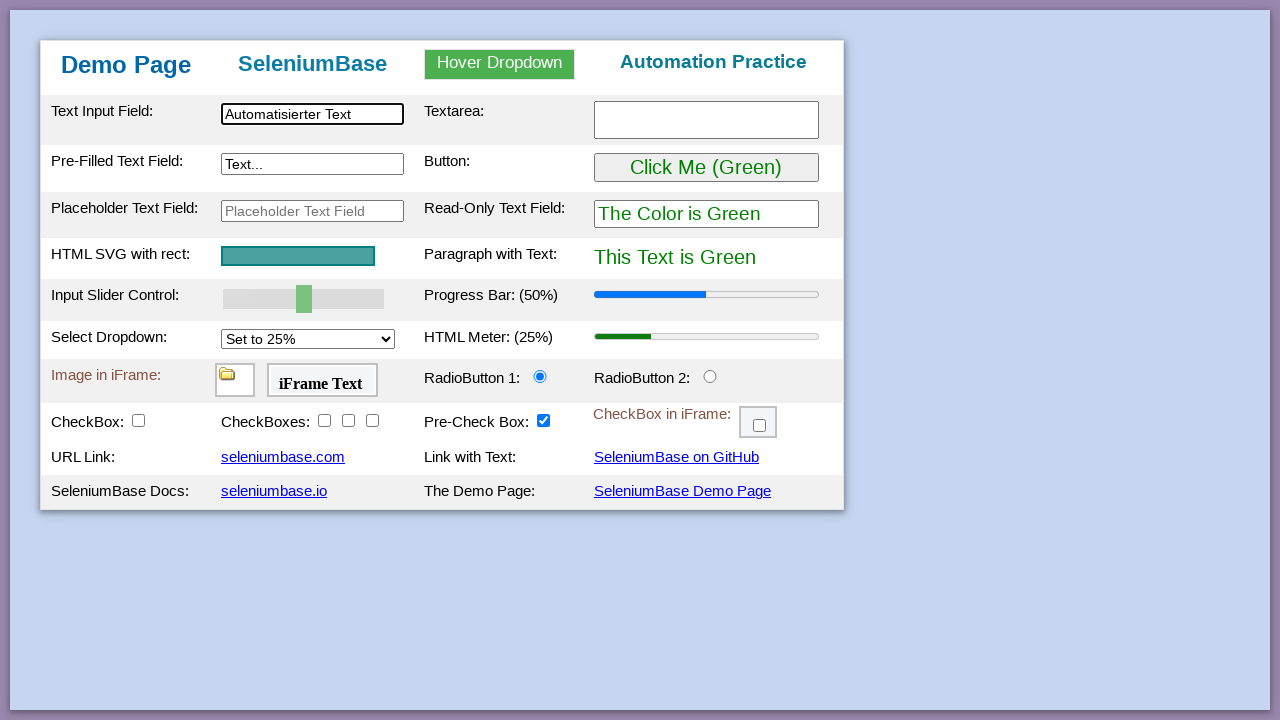